Navigates to Flipkart's homepage and verifies the page loads by checking the title

Starting URL: https://www.flipkart.com

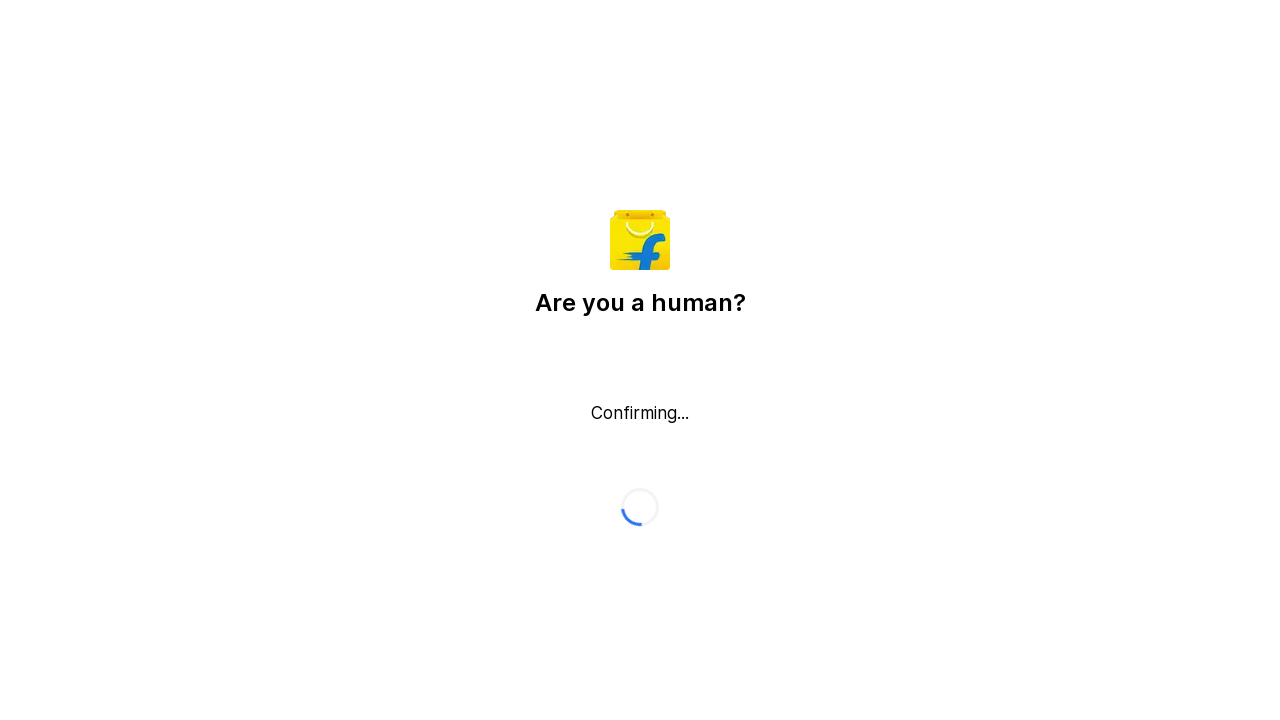

Navigated to Flipkart homepage
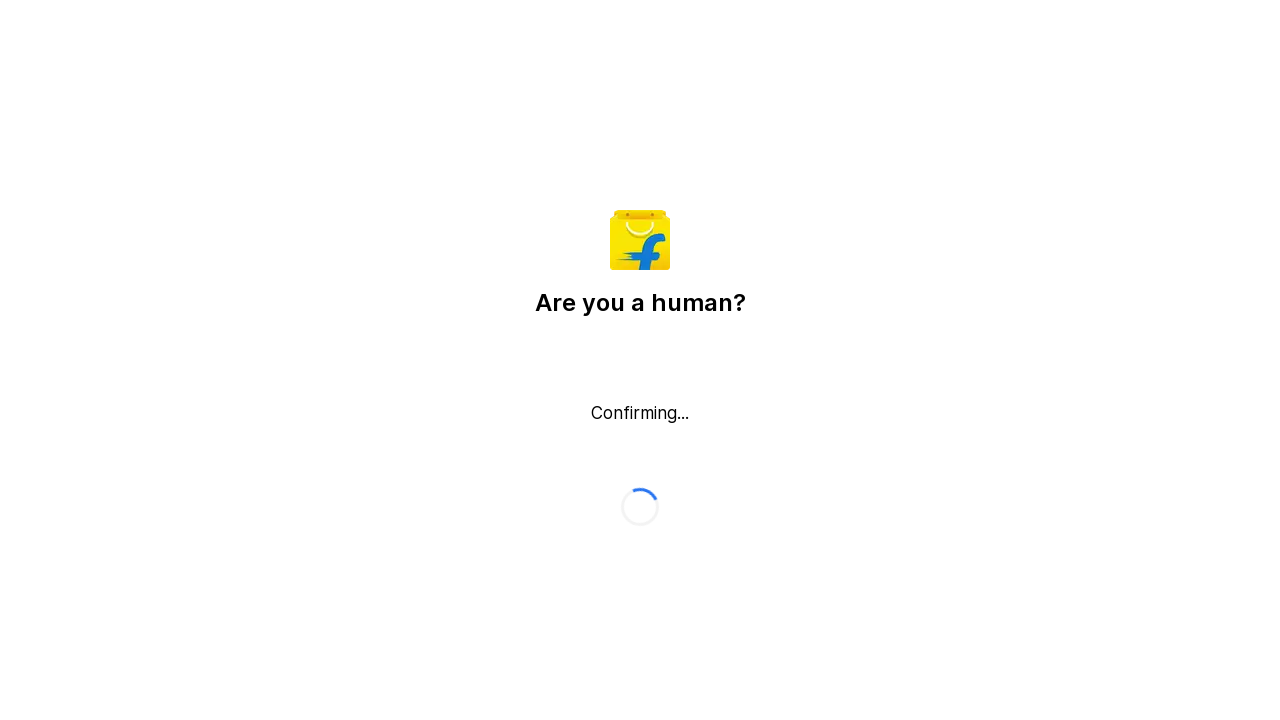

Retrieved page title: Flipkart reCAPTCHA
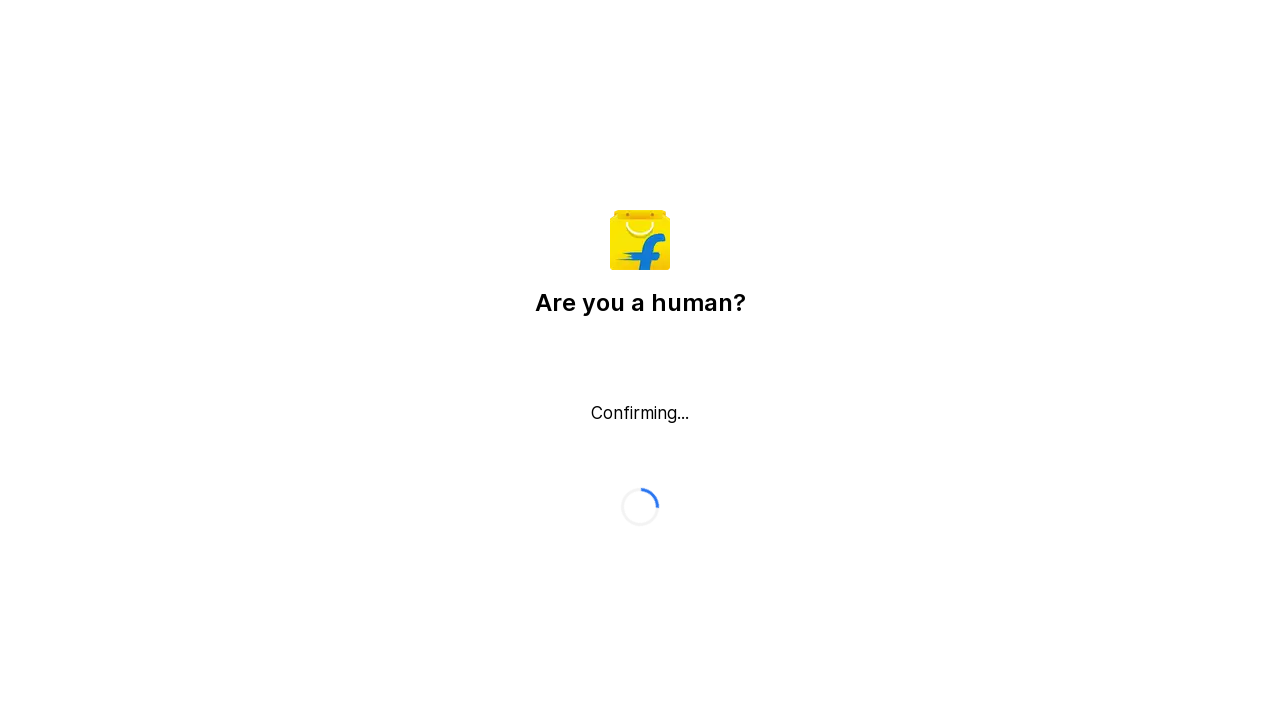

Printed page title to console
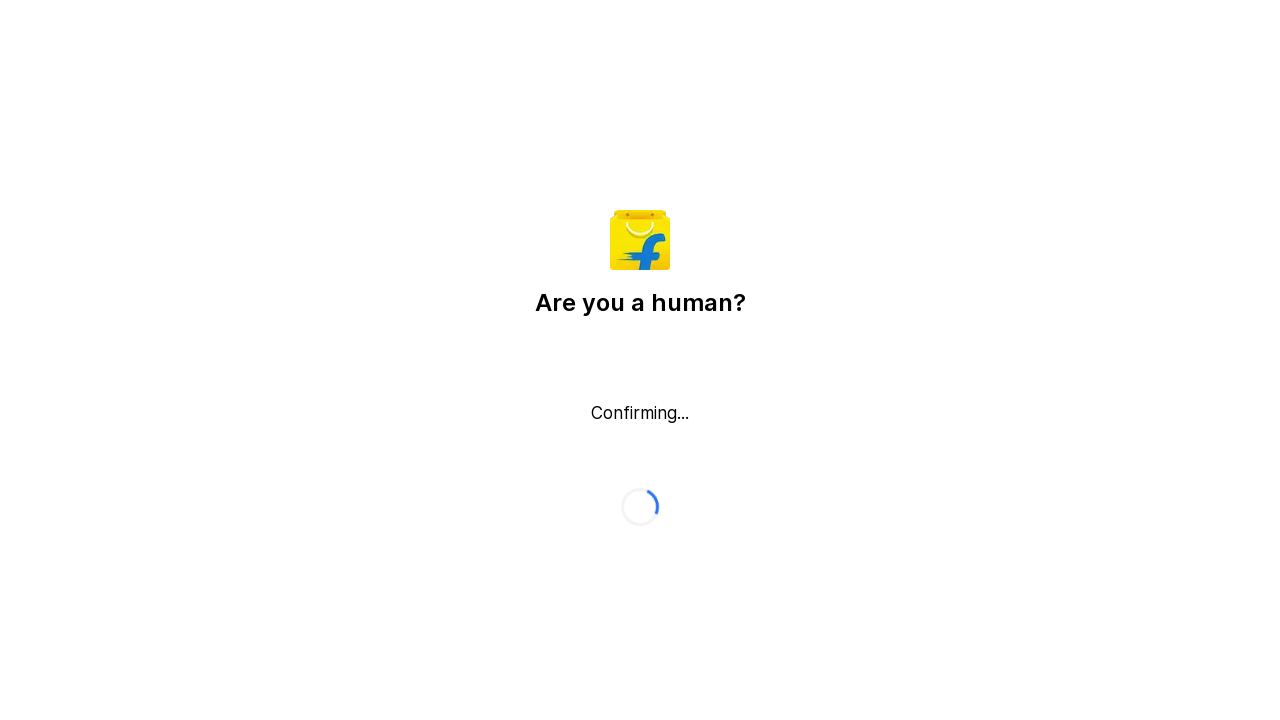

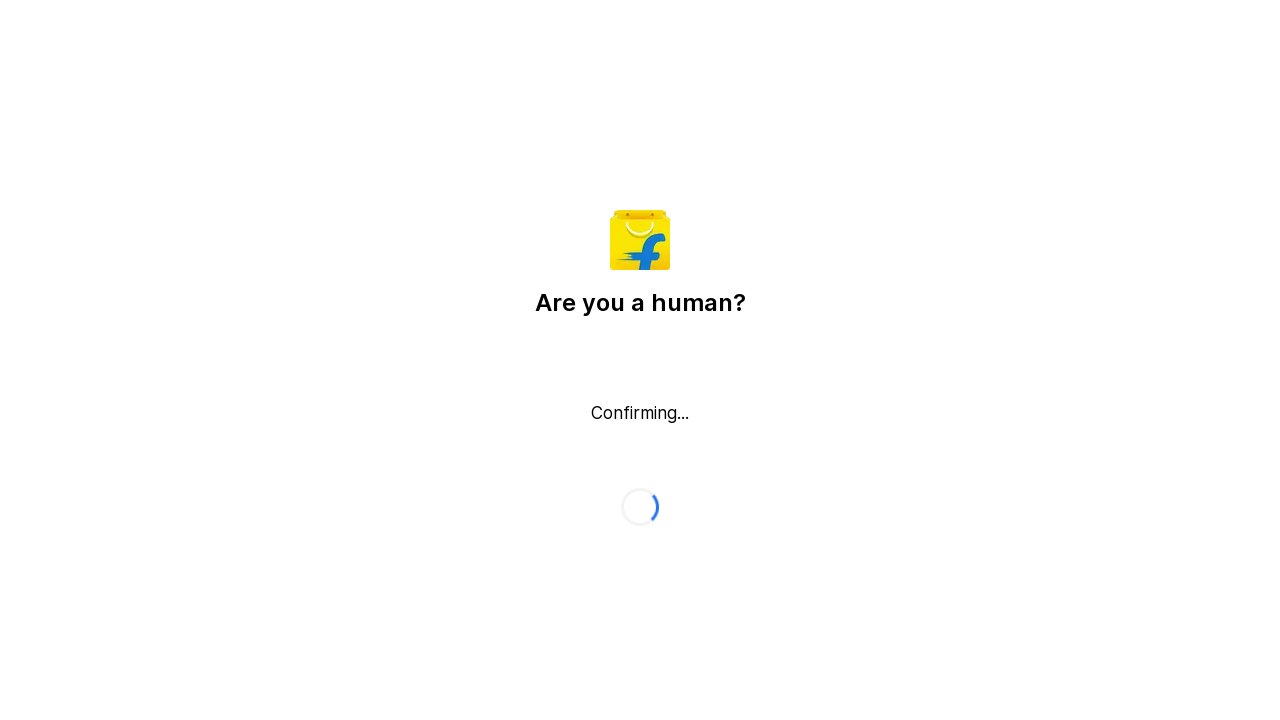